Tests an e-commerce shopping flow by adding specific vegetables (Broccoli, Beetroot, Carrot) to cart, proceeding to checkout, applying a promo code, and verifying the coupon is applied successfully.

Starting URL: https://rahulshettyacademy.com/seleniumPractise/#/

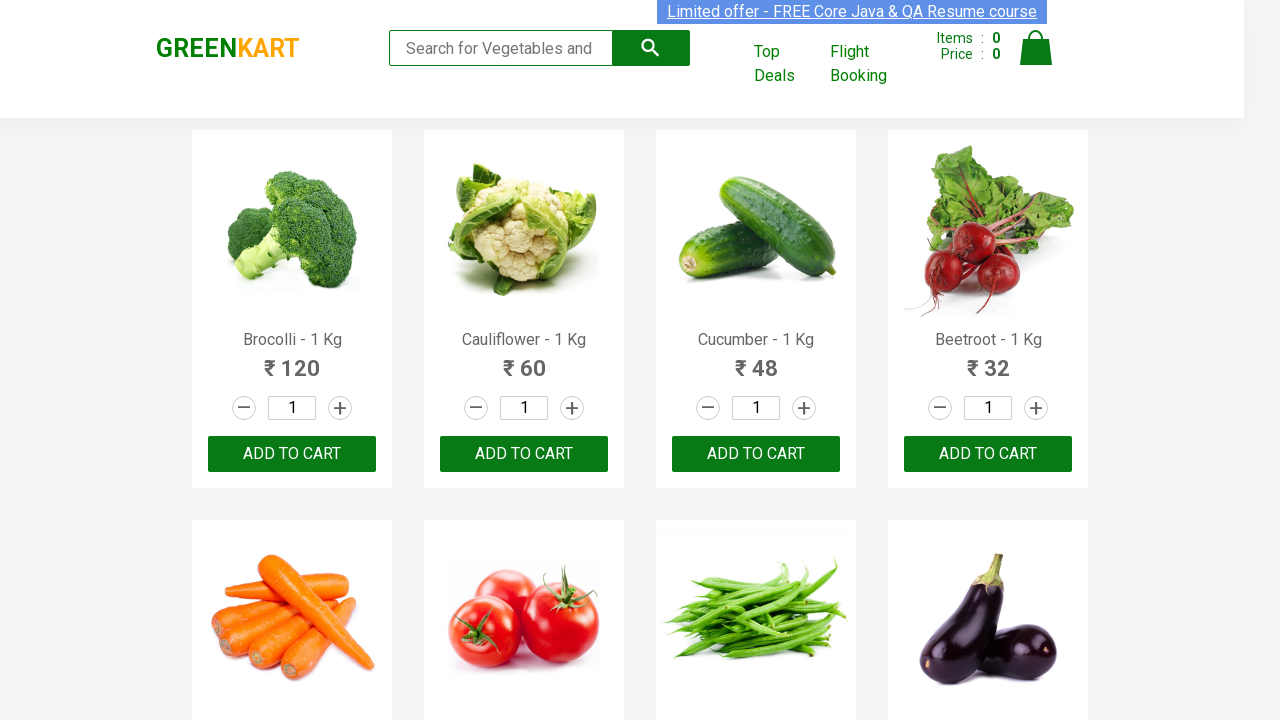

Waited for products to load on the page
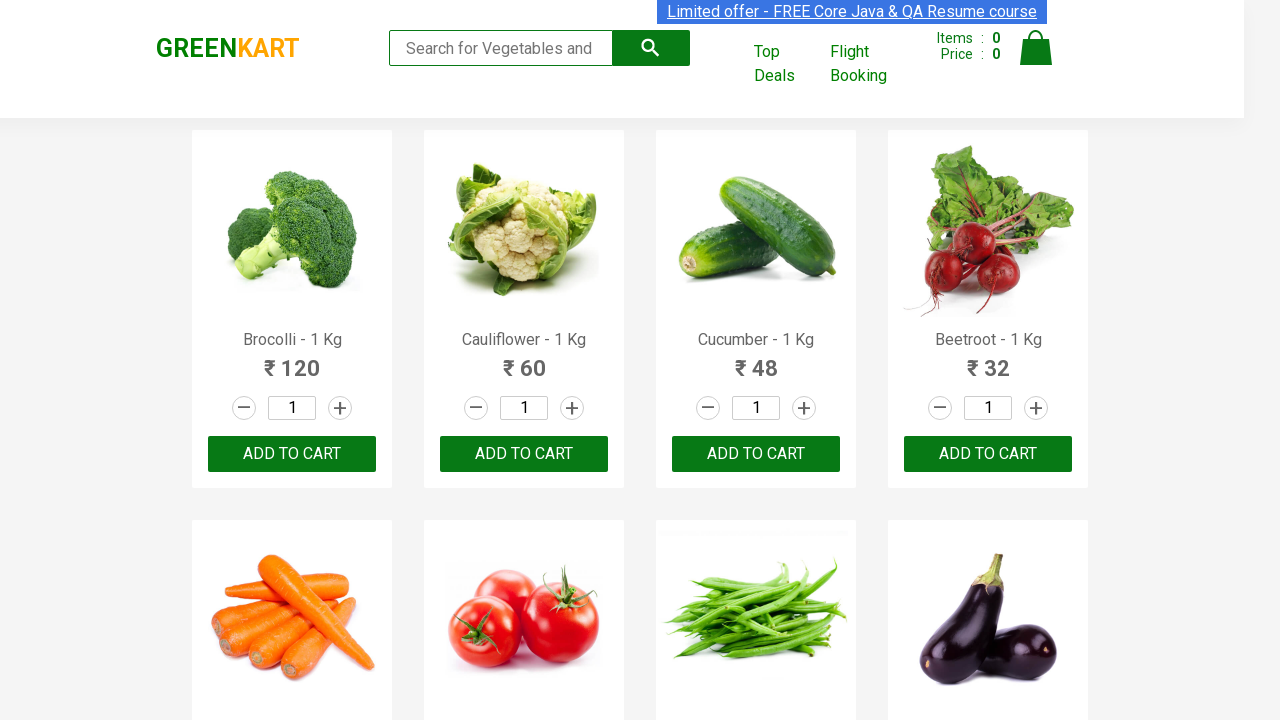

Retrieved all product elements from the page
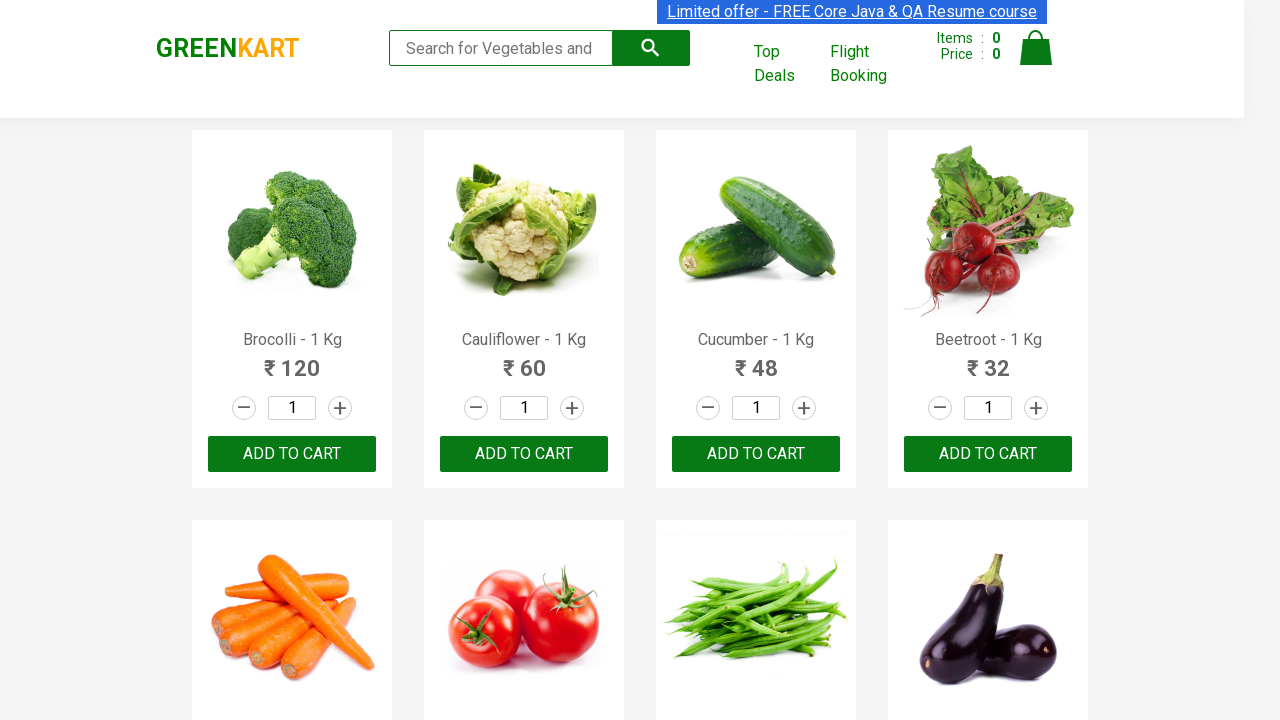

Clicked add to cart button for Brocolli at (292, 454) on xpath=//div[@class='product-action']//button[@type='button'] >> nth=0
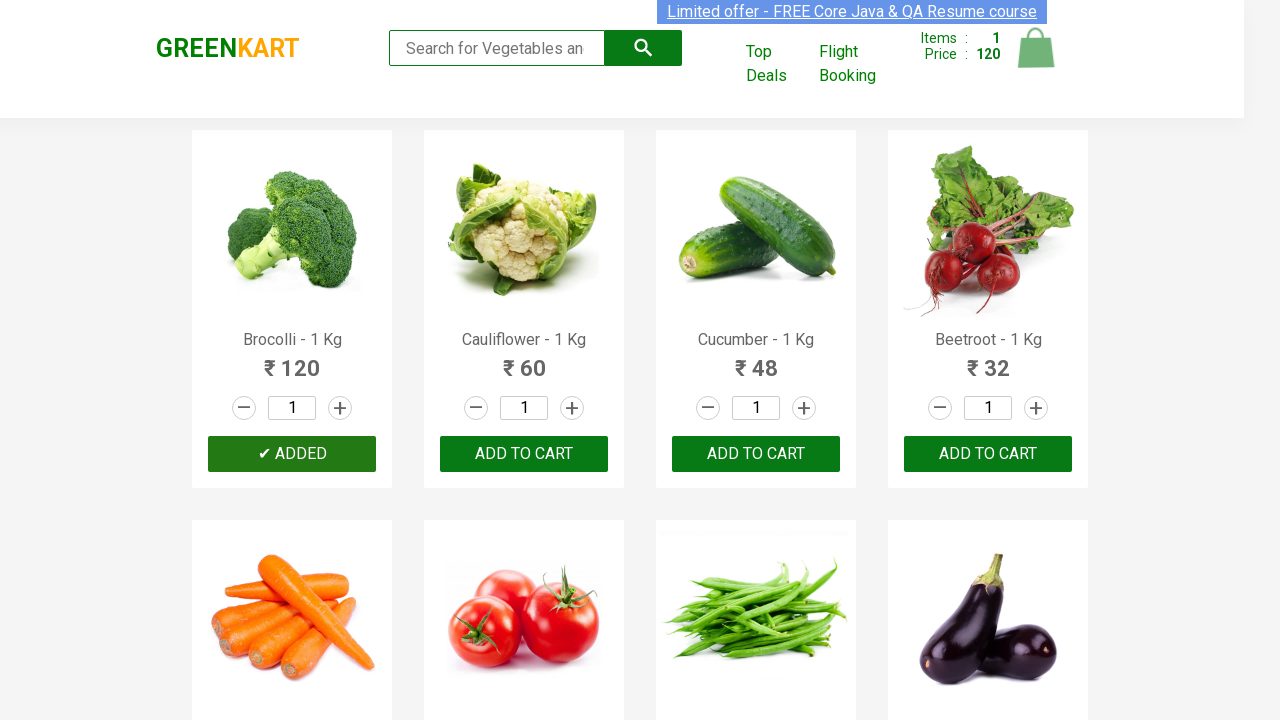

Waited for cart to update after adding item
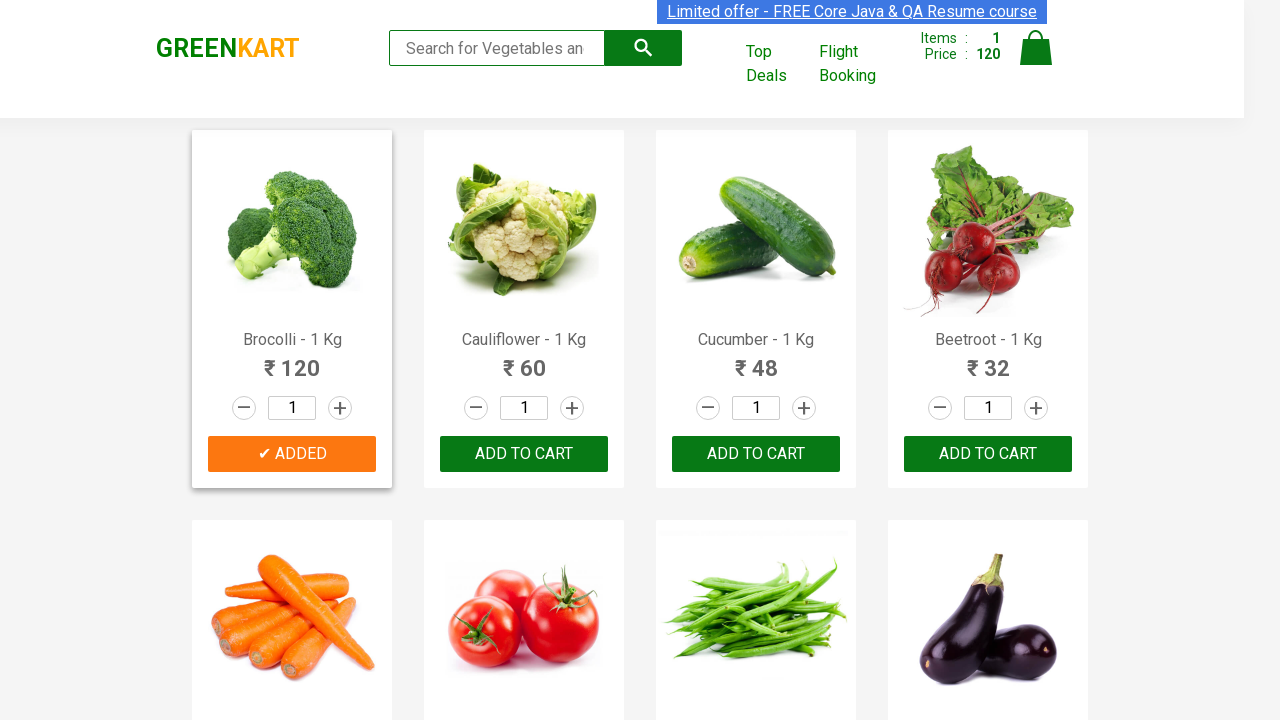

Clicked add to cart button for Beetroot at (988, 454) on xpath=//div[@class='product-action']//button[@type='button'] >> nth=3
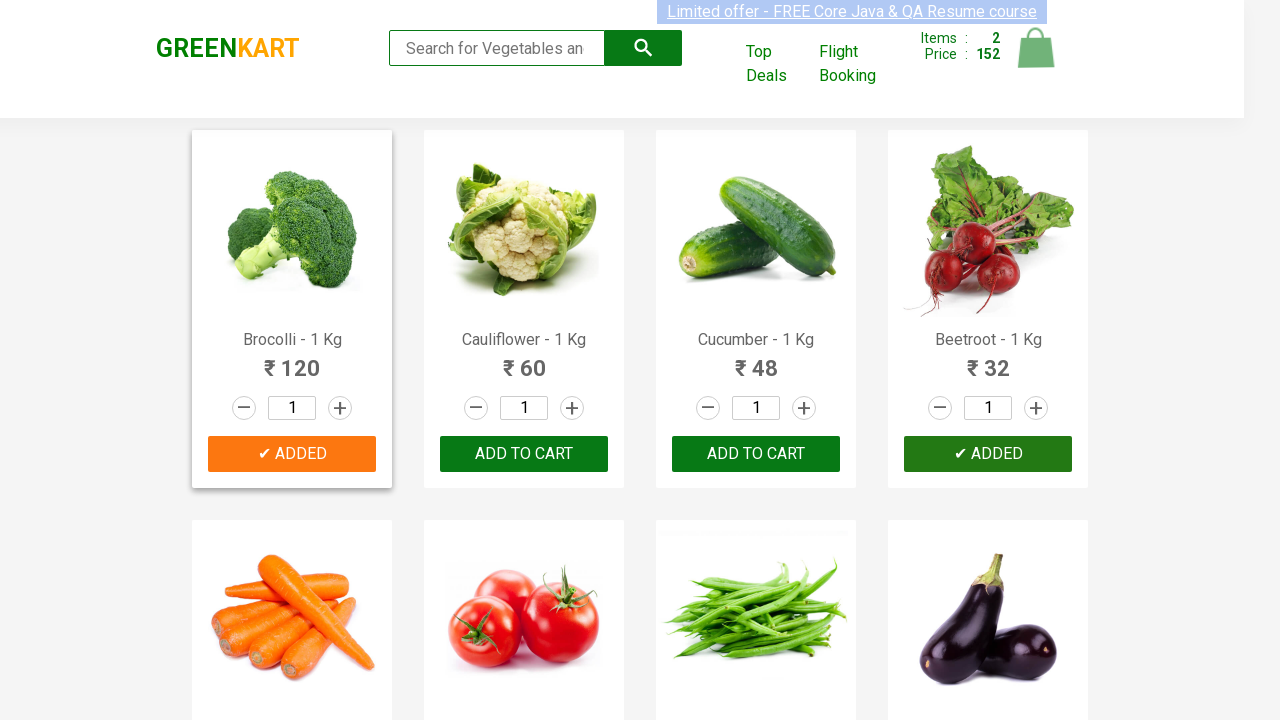

Waited for cart to update after adding item
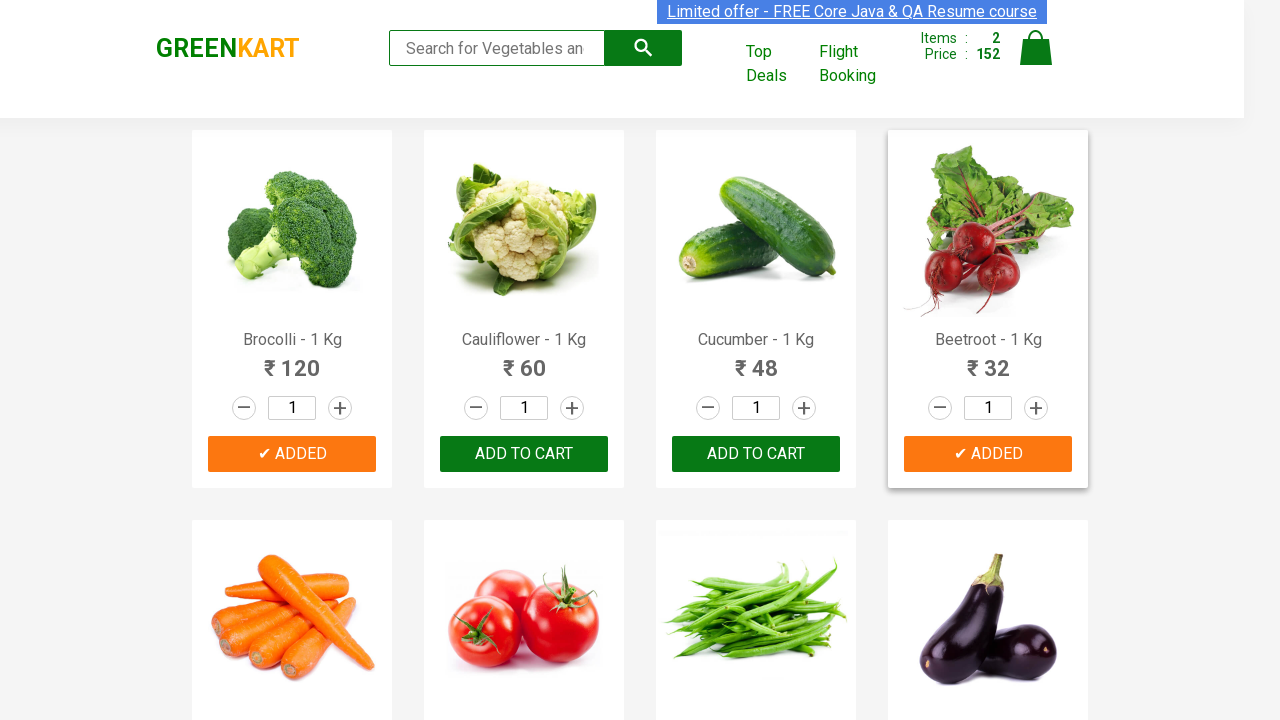

Clicked add to cart button for Carrot at (292, 360) on xpath=//div[@class='product-action']//button[@type='button'] >> nth=4
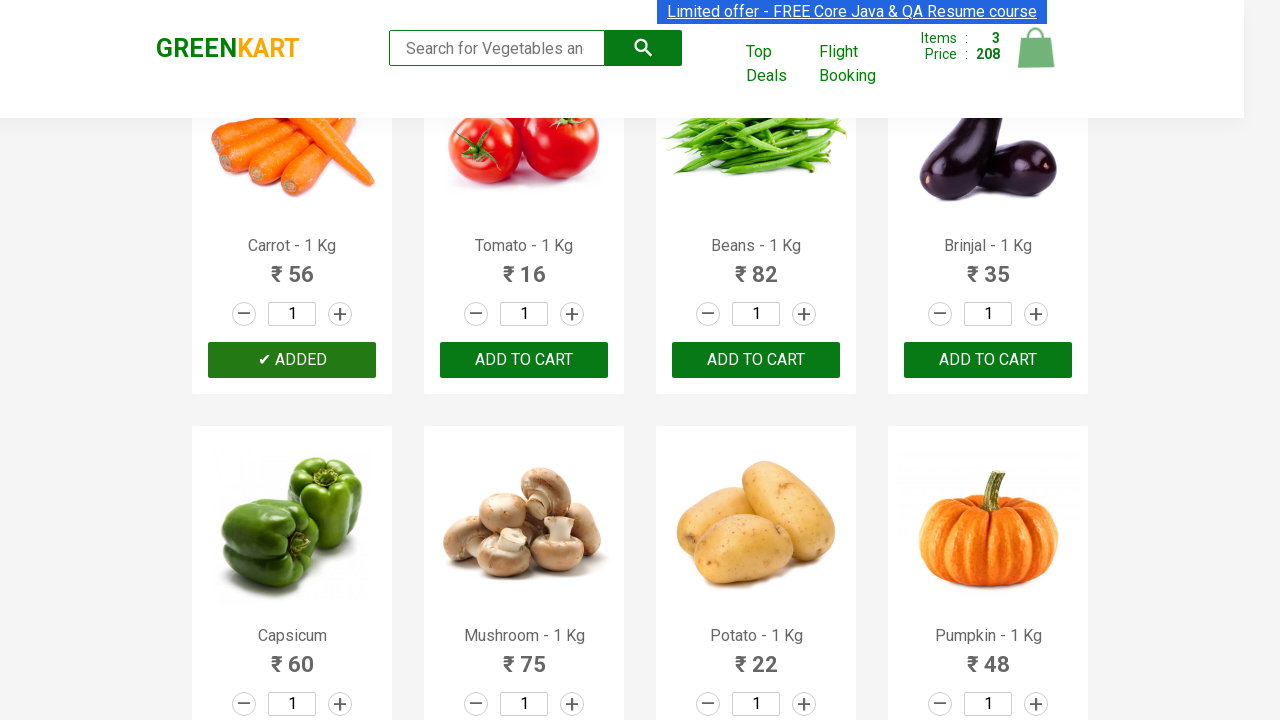

Waited for cart to update after adding item
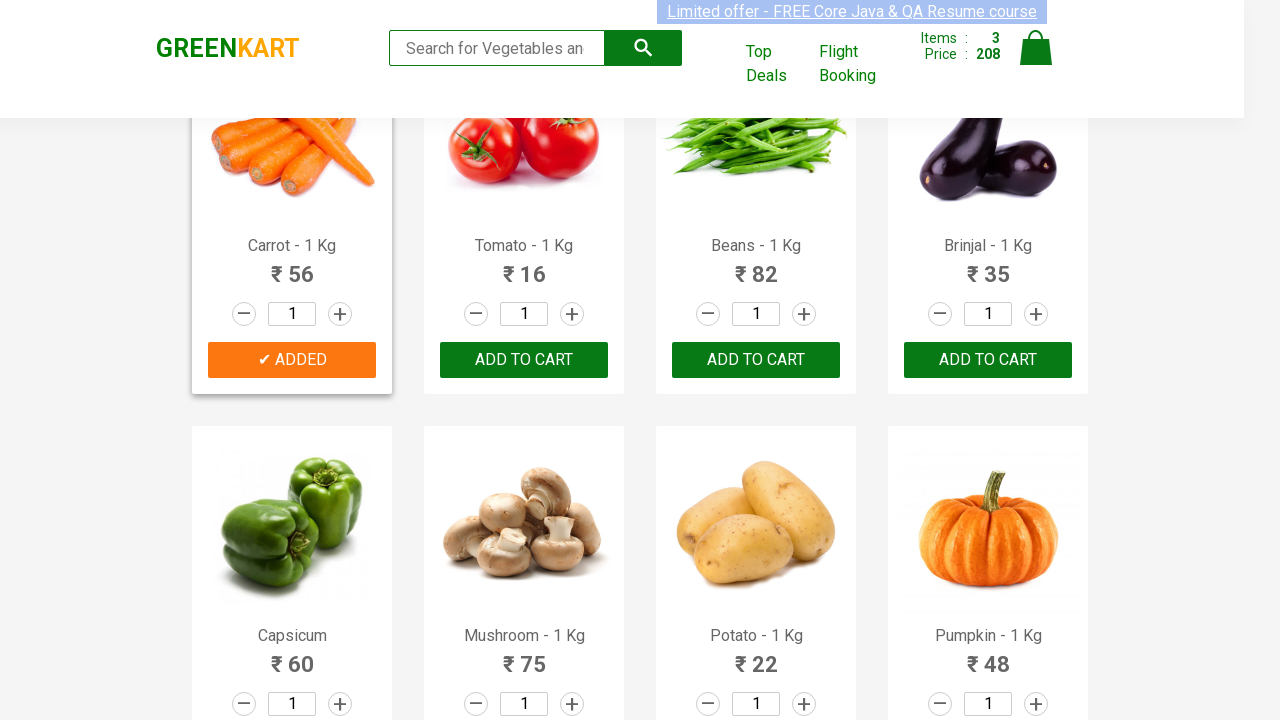

Clicked on cart icon to view cart items at (1036, 48) on img[alt='Cart']
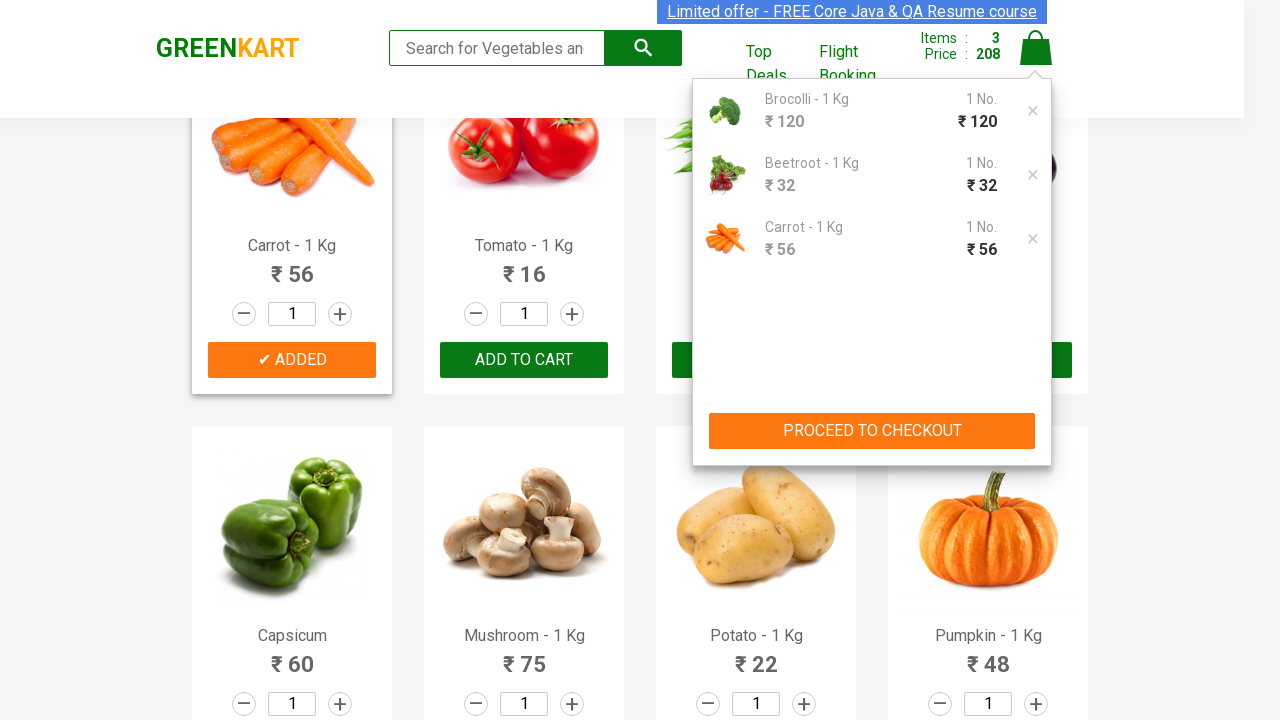

Clicked 'PROCEED TO CHECKOUT' button at (872, 431) on xpath=//div[@class='action-block']//button[text()='PROCEED TO CHECKOUT']
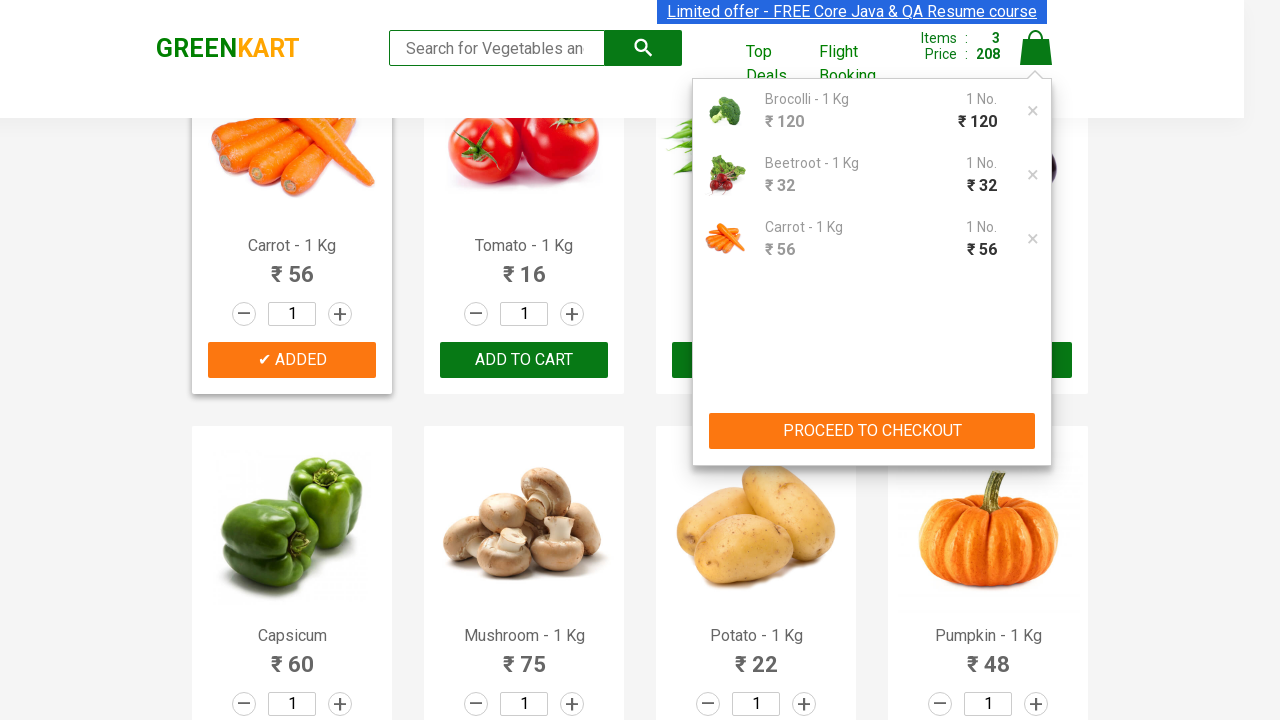

Waited for promo code input field to become visible
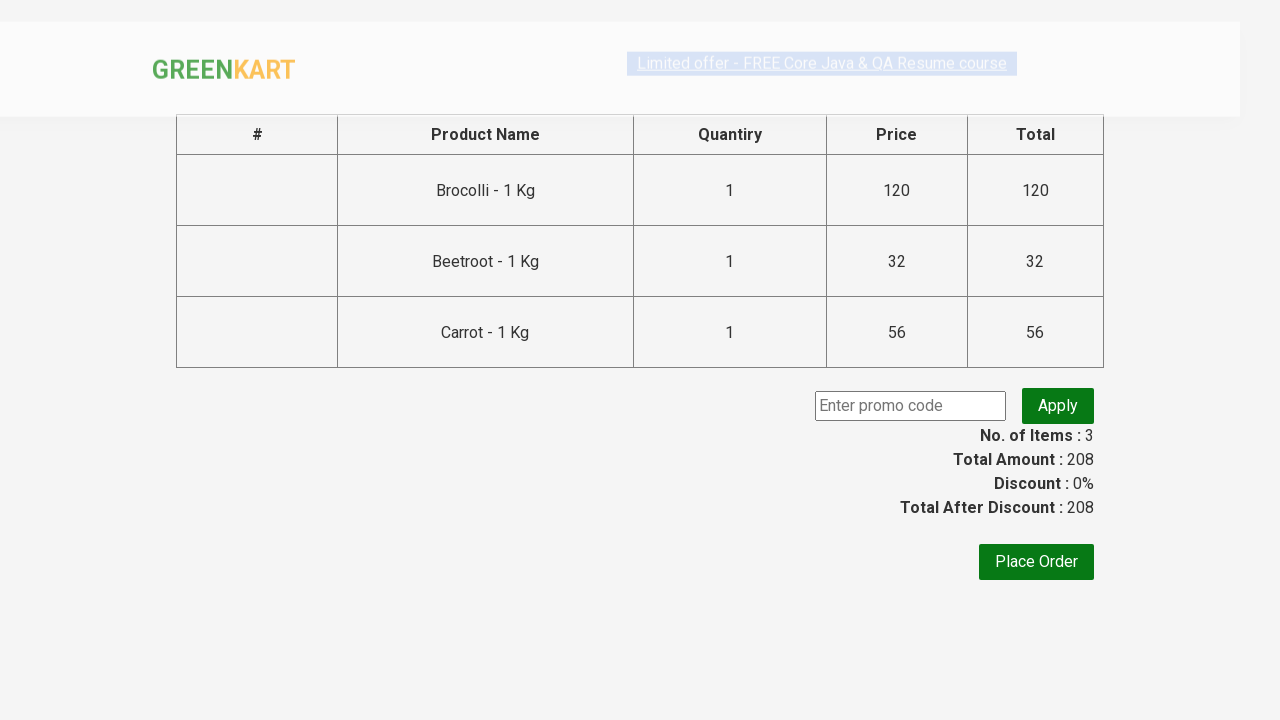

Clicked on promo code input field at (910, 406) on div.promoWrapper input.promoCode
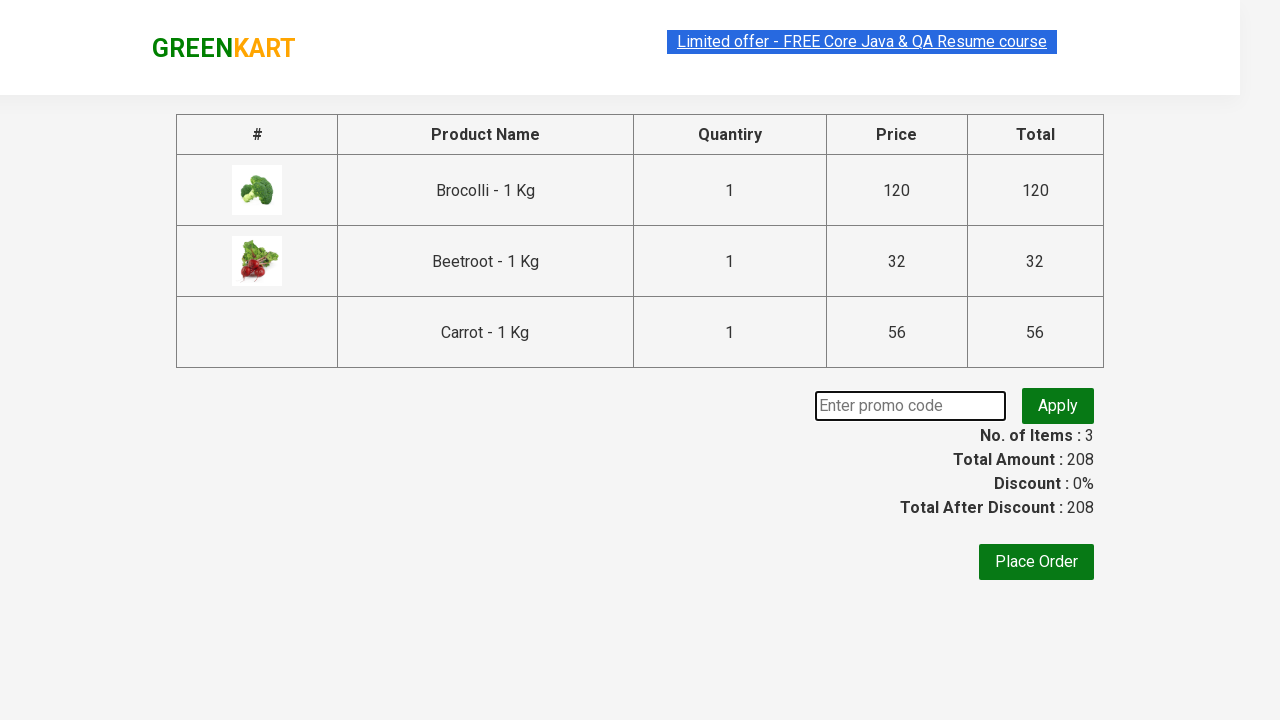

Entered promo code 'rahulshettyacademy' on div.promoWrapper input.promoCode
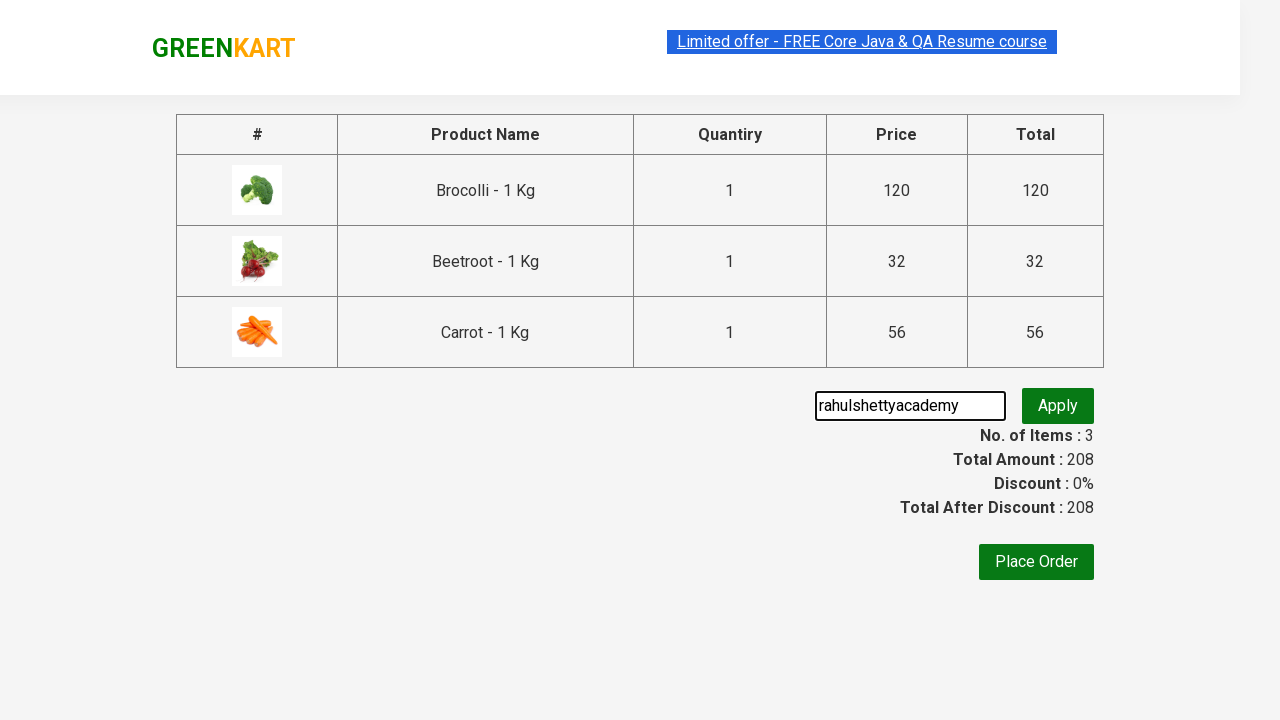

Clicked apply button to apply promo code at (1058, 406) on button.promoBtn
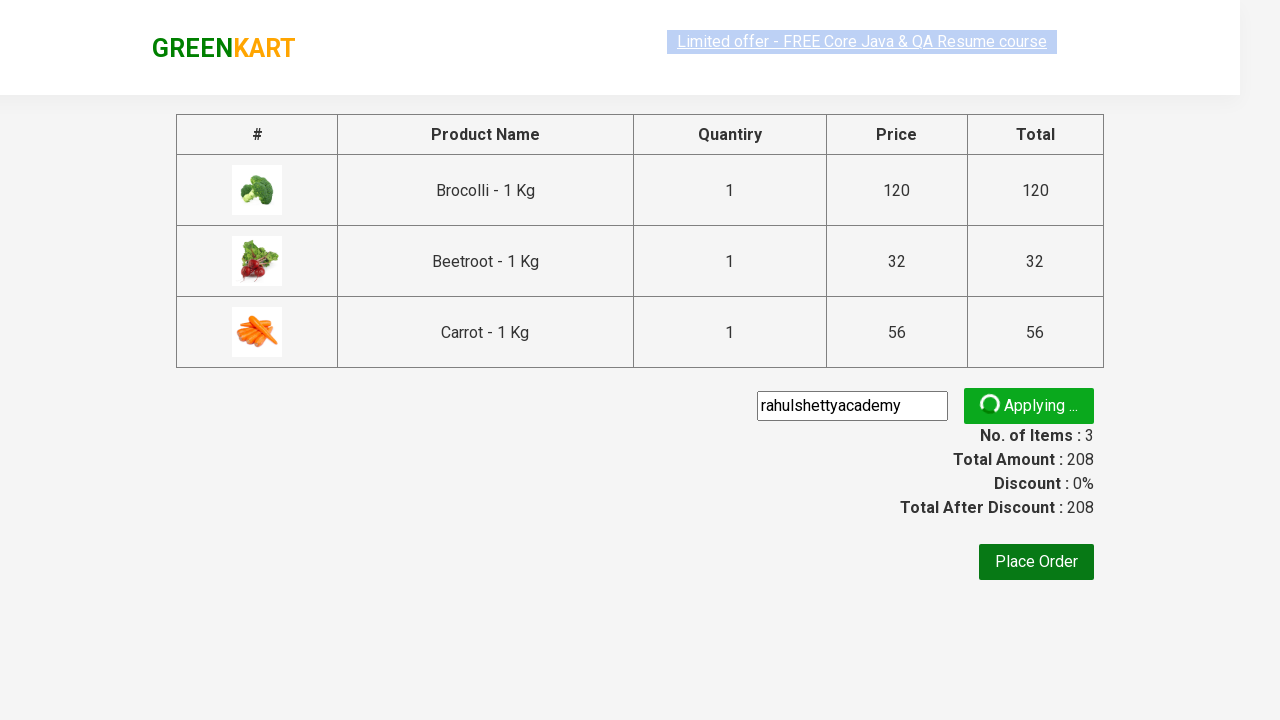

Verified that promo code was applied successfully
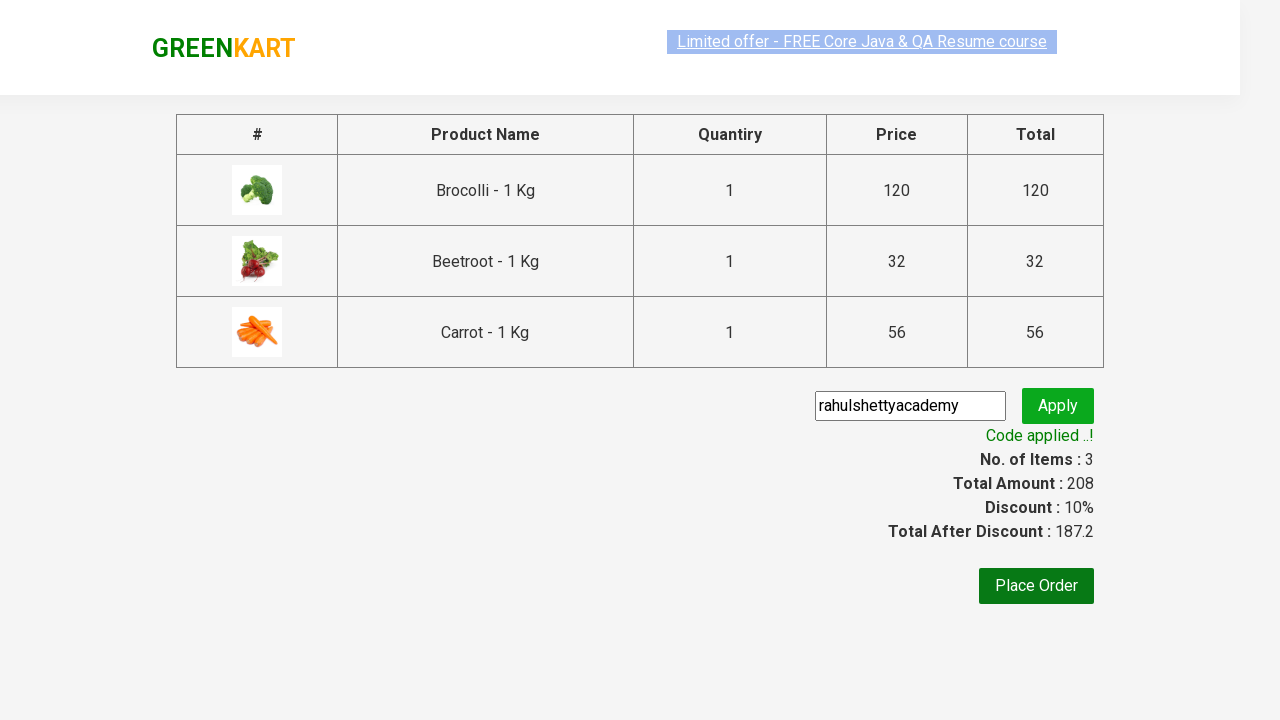

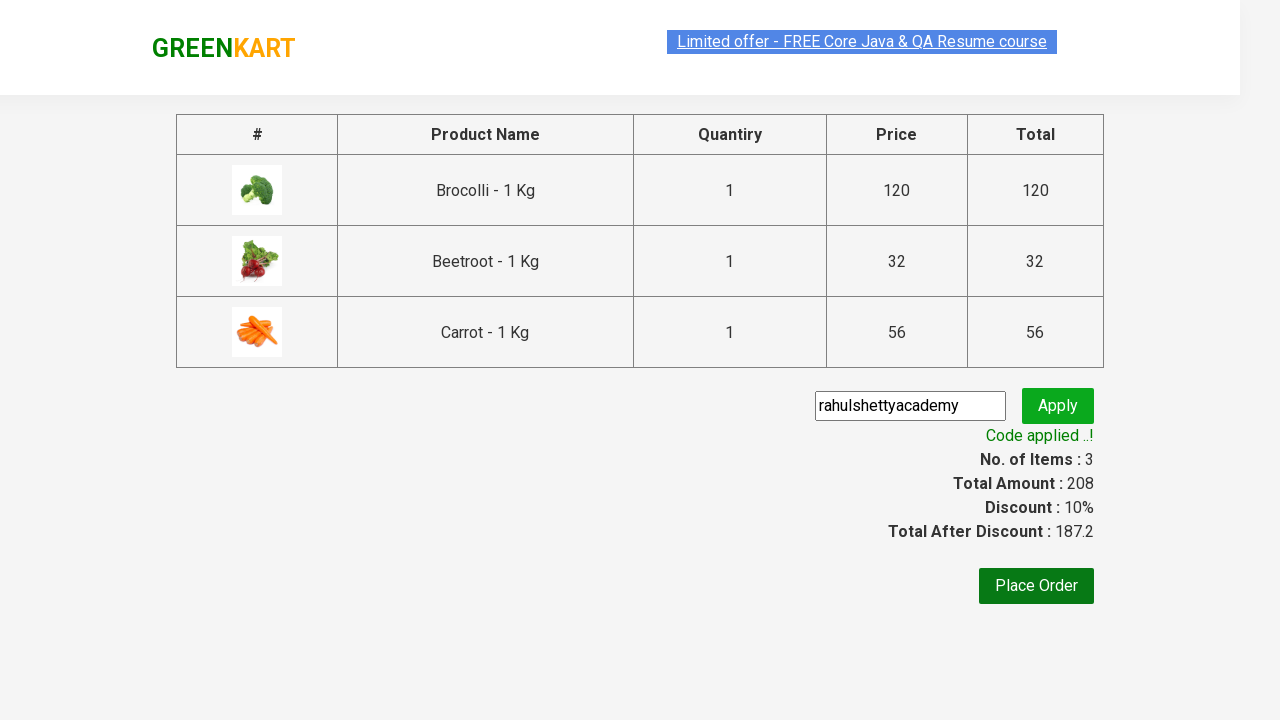